Tests searching for "לחם" (bread) and verifies the first result contains the search term

Starting URL: http://www.netogreen.co.il/Calculators/Nutrition-Calories.aspx

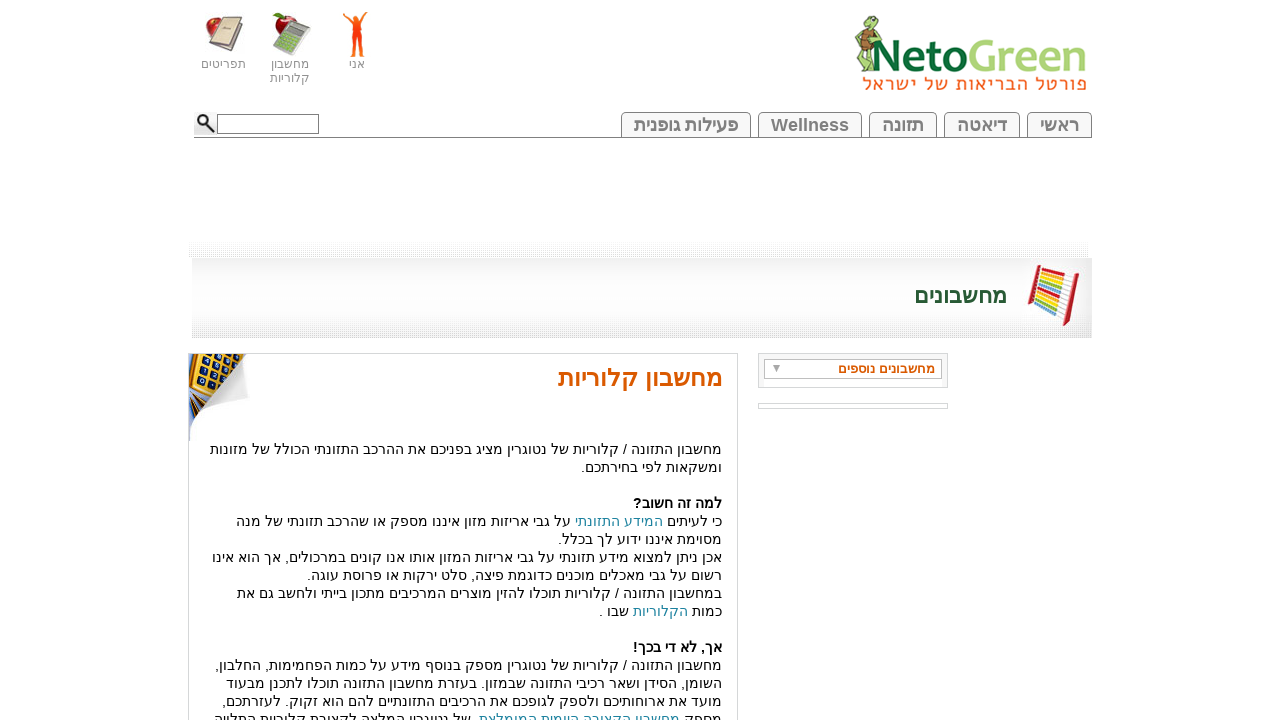

Filled search field with 'לחם' (bread) on #searchTxt
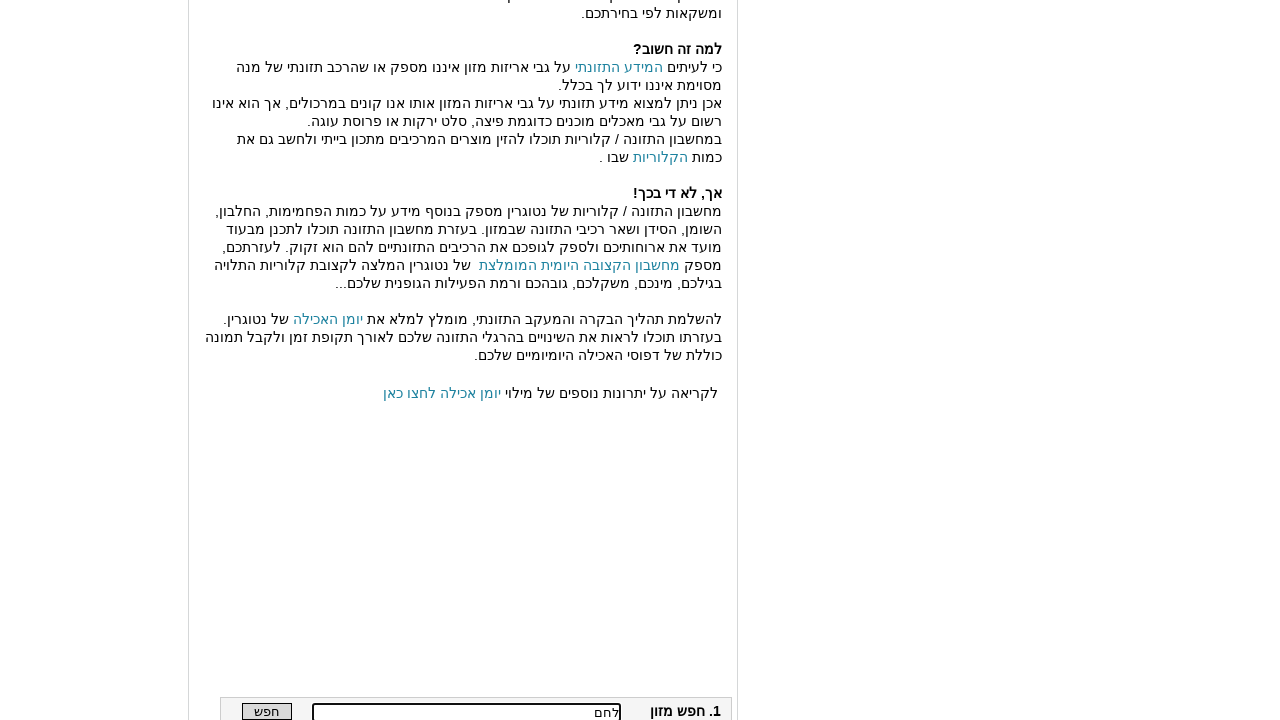

Clicked search button at (267, 712) on #Button1
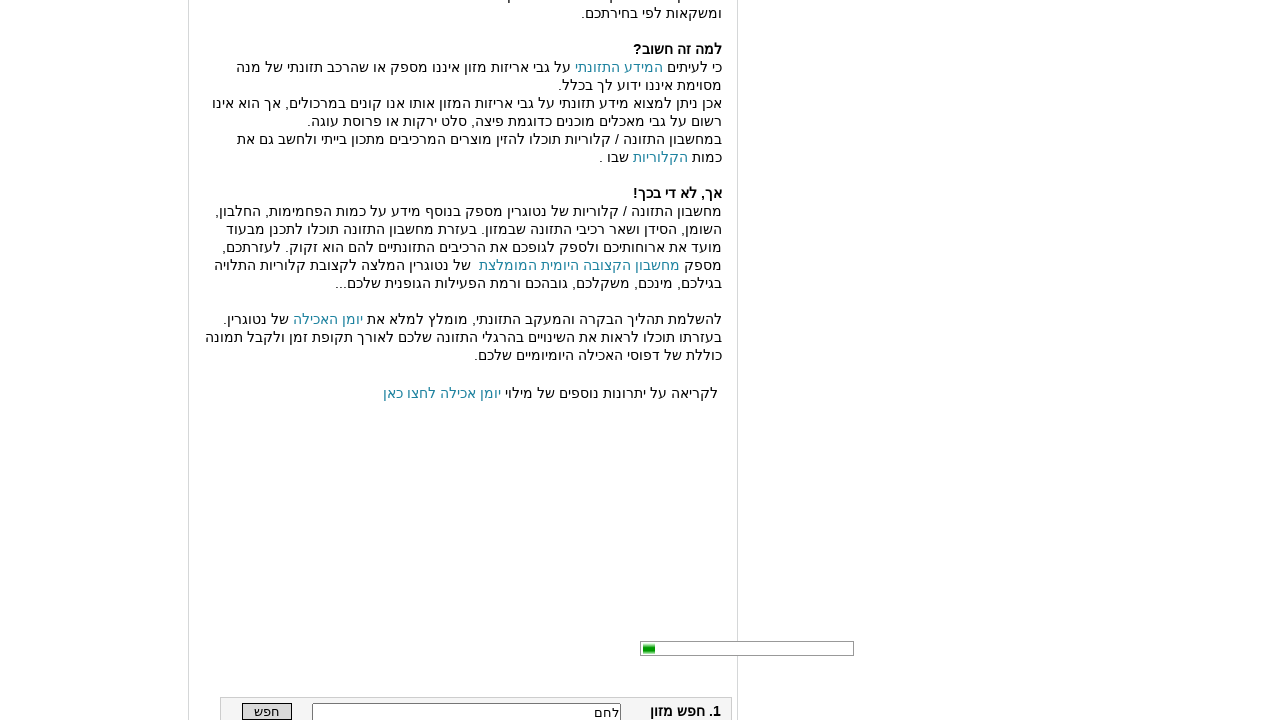

Search results loaded
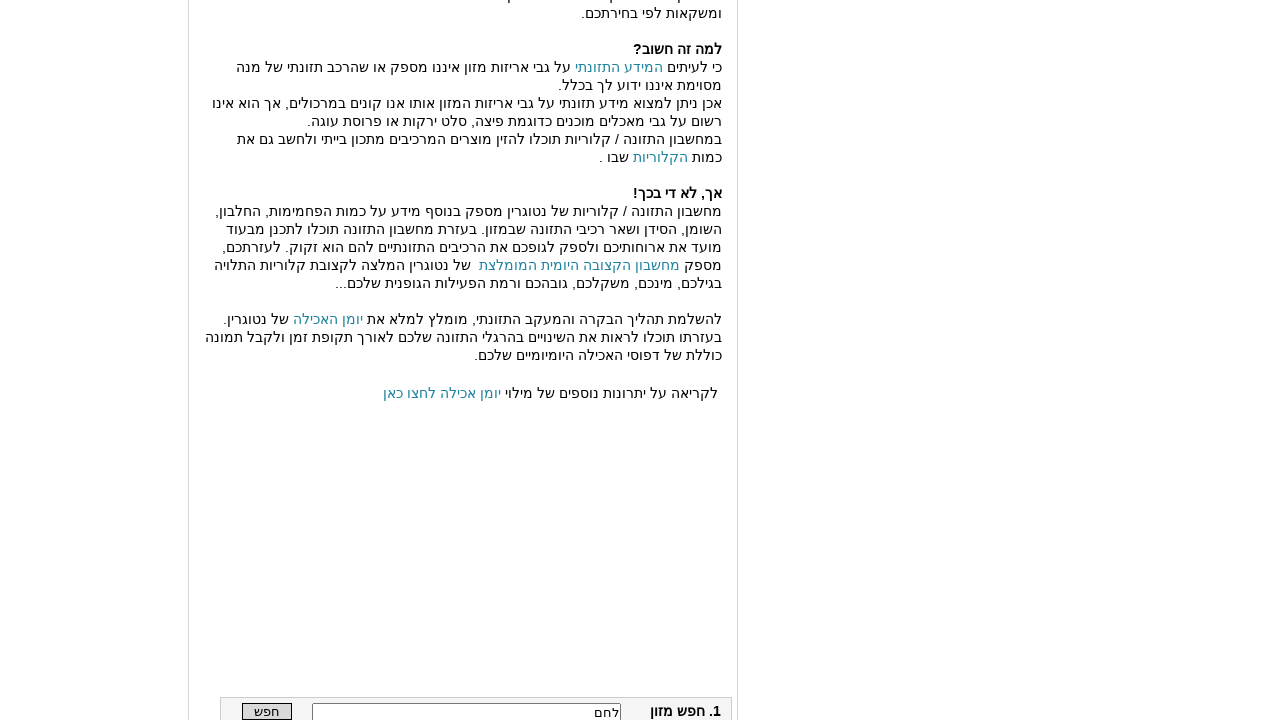

Retrieved first search result text
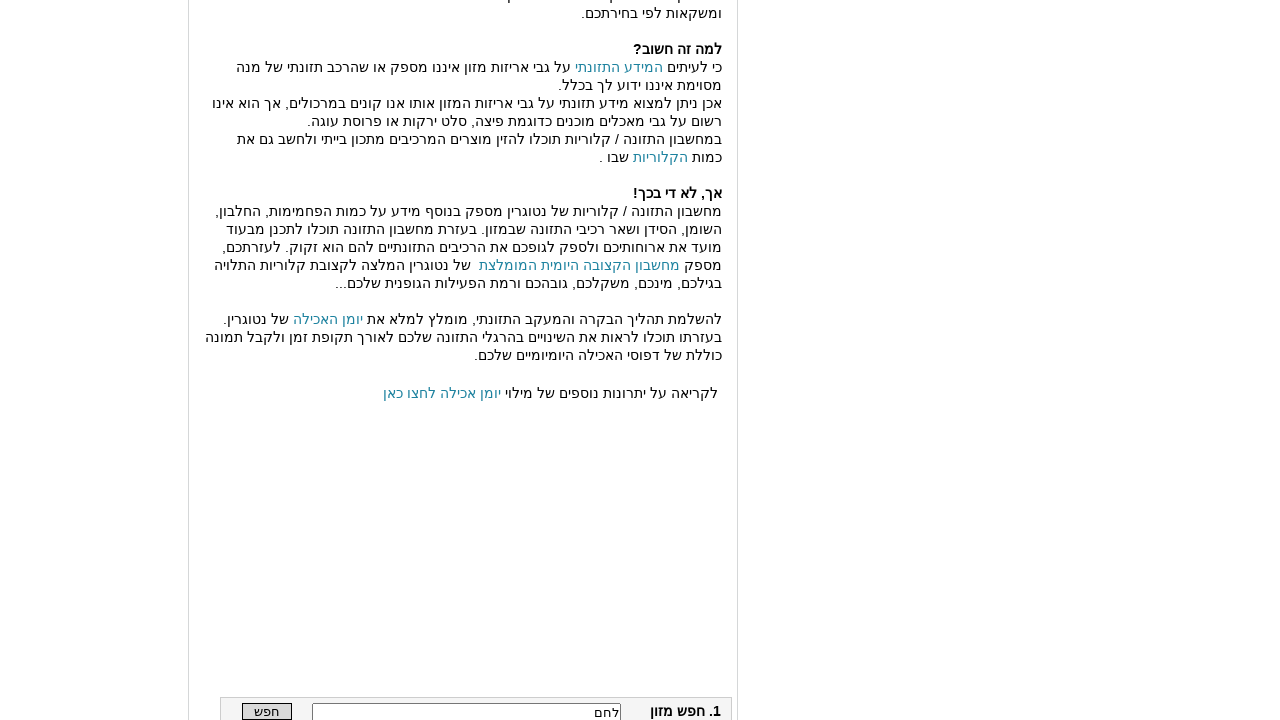

Verified first result contains 'לחם' (bread) - assertion passed
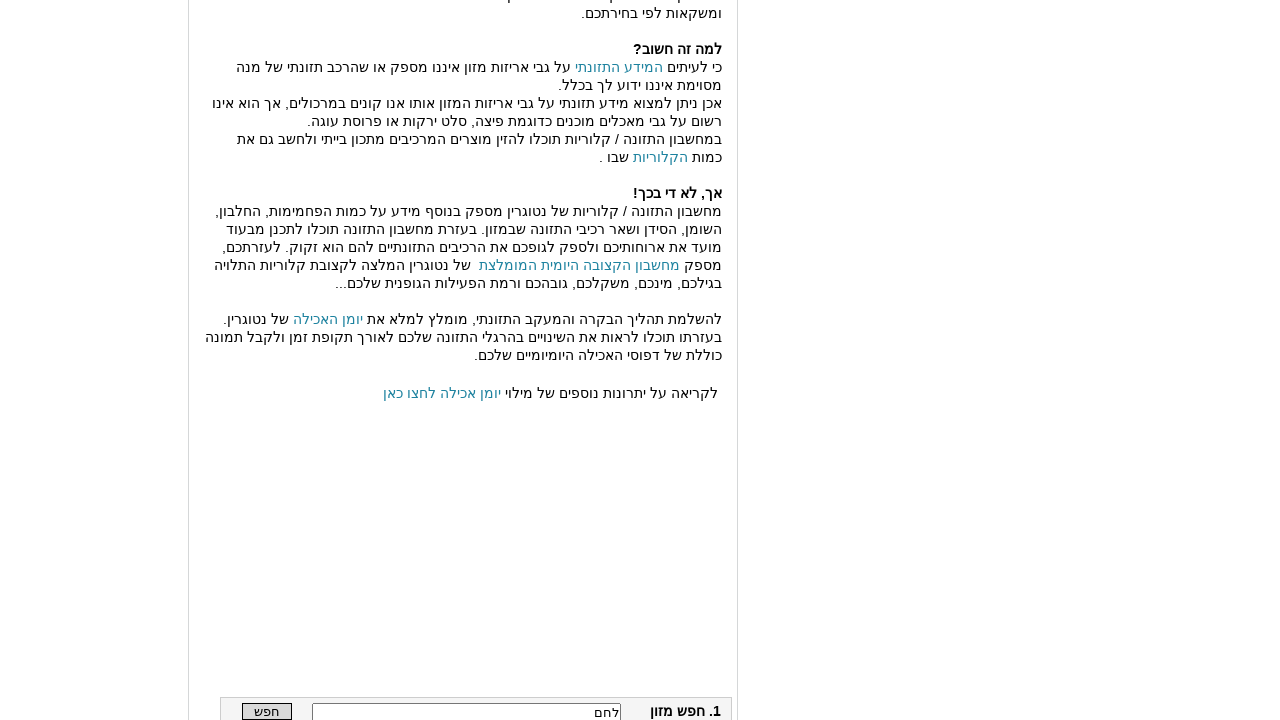

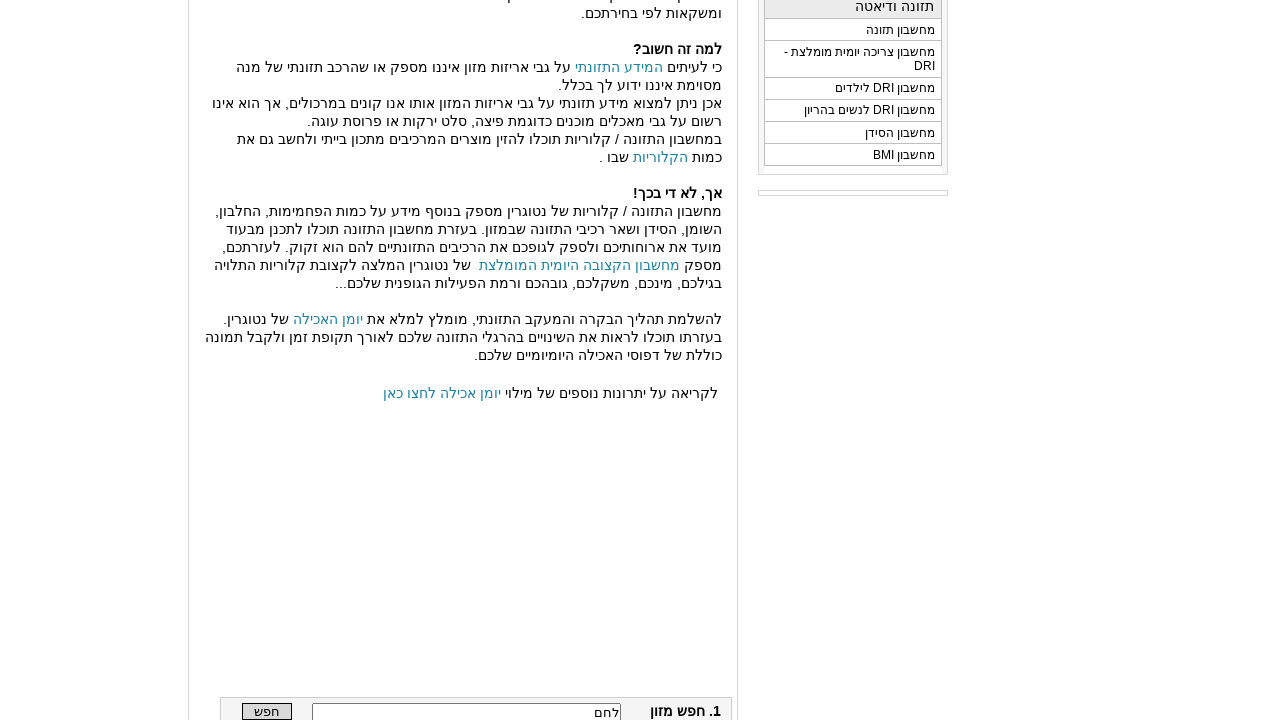